Tests iframe handling by navigating to a frames demo page and switching between nested iframes (frame1 and frame2)

Starting URL: https://demoqa.com/frames

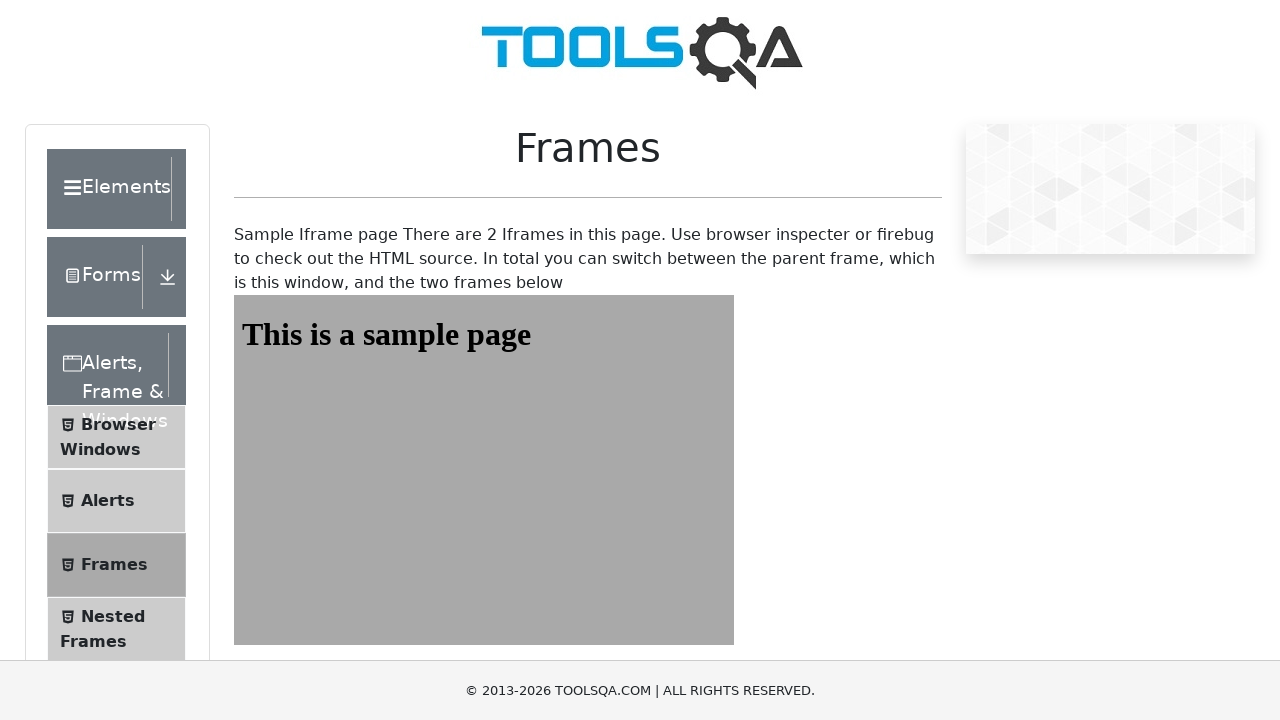

Navigated to frames demo page
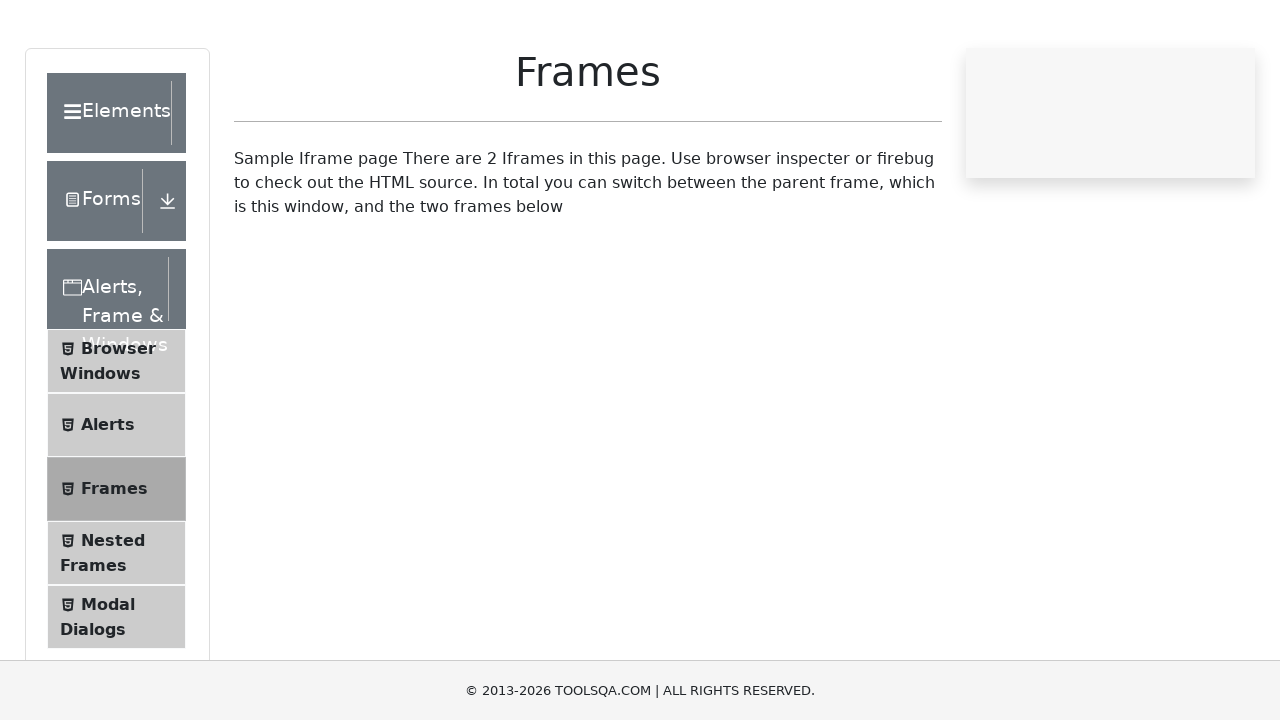

Located frame1 element
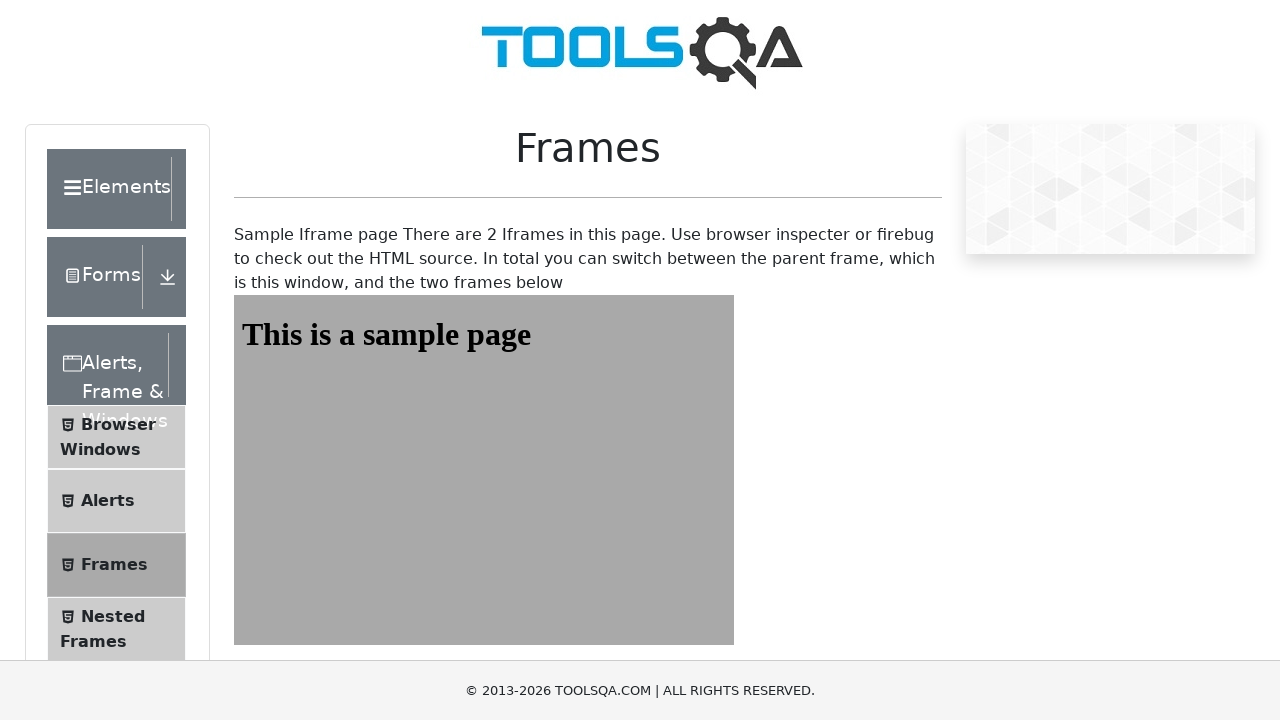

Frame1 body content became visible
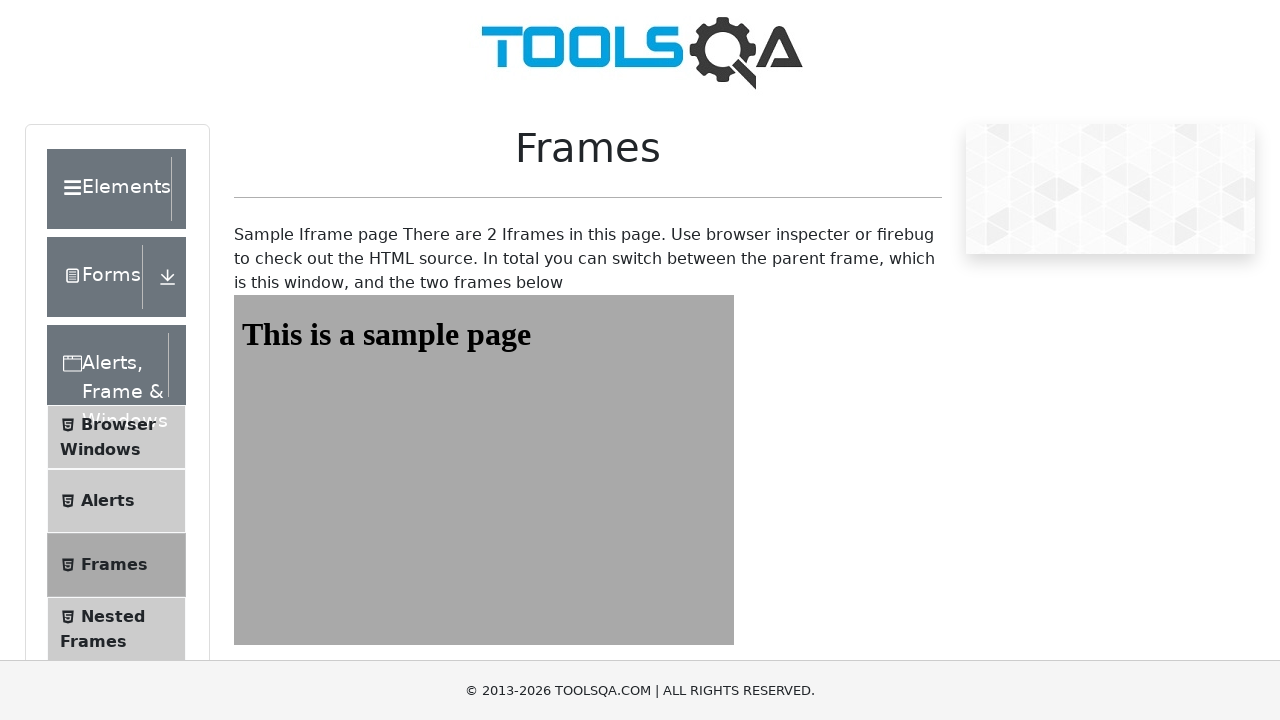

Located frame1 for heading verification
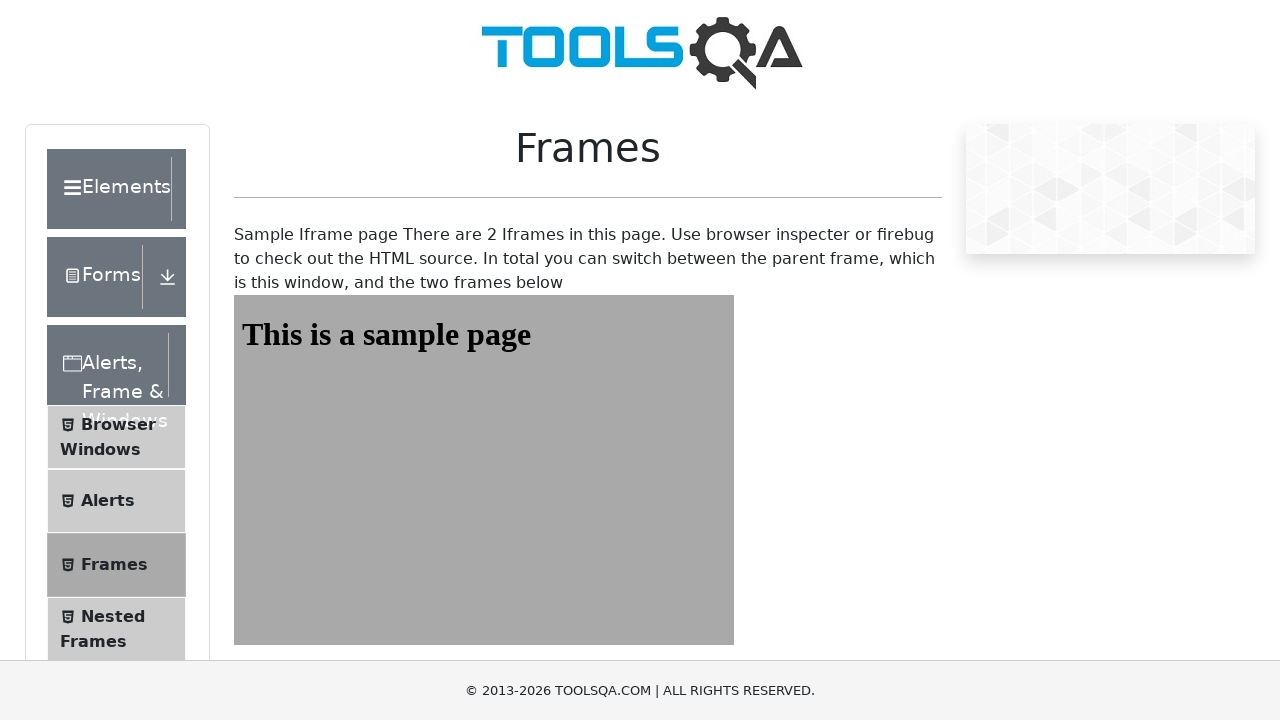

Frame1 heading became visible
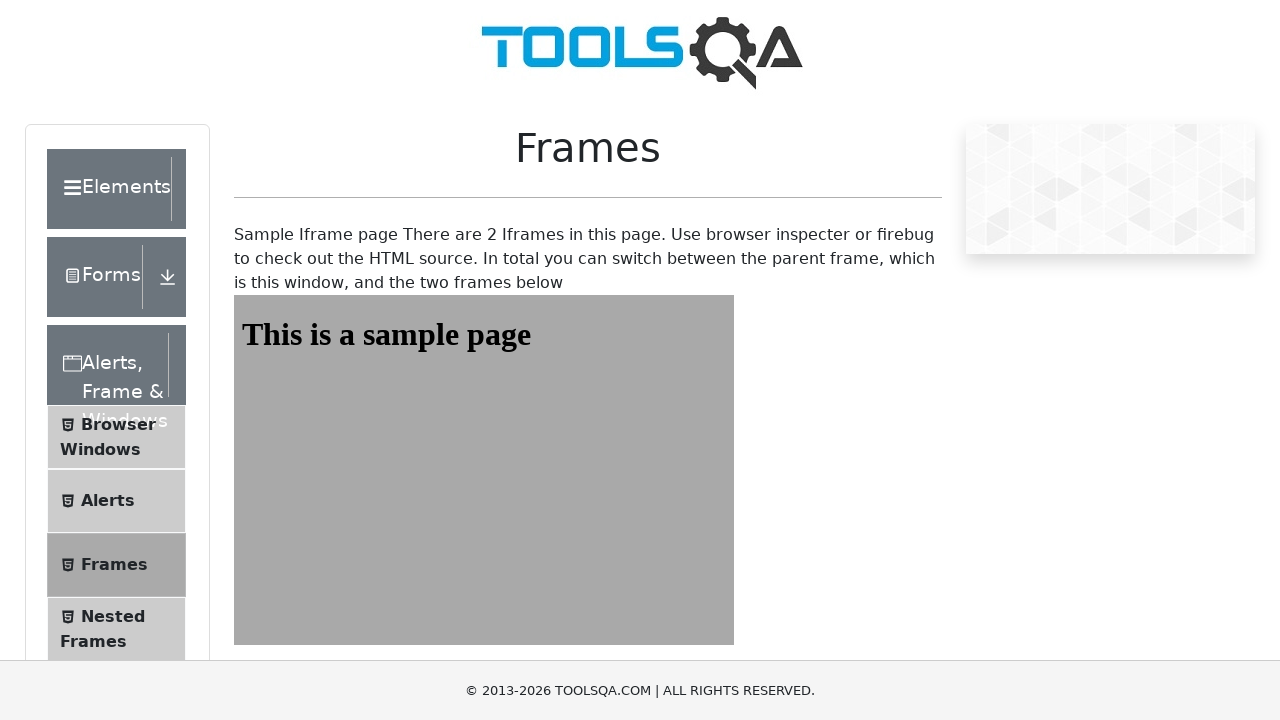

Located frame2 element
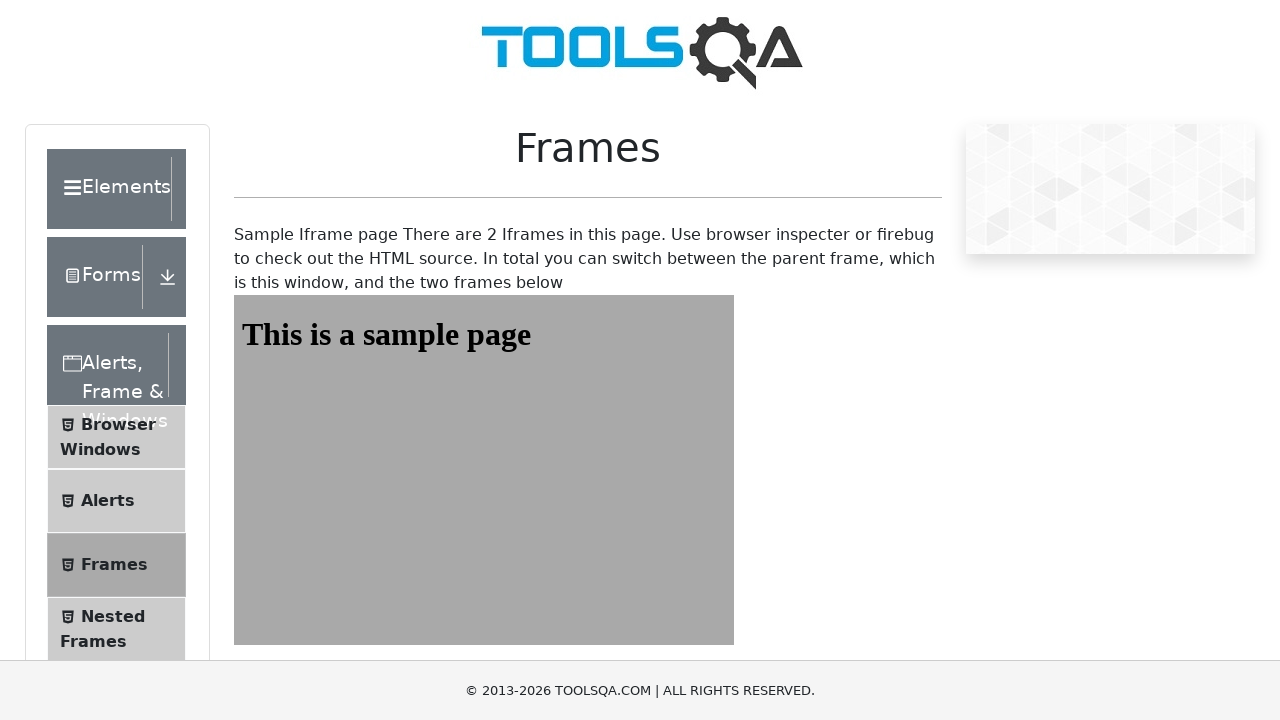

Frame2 heading became visible
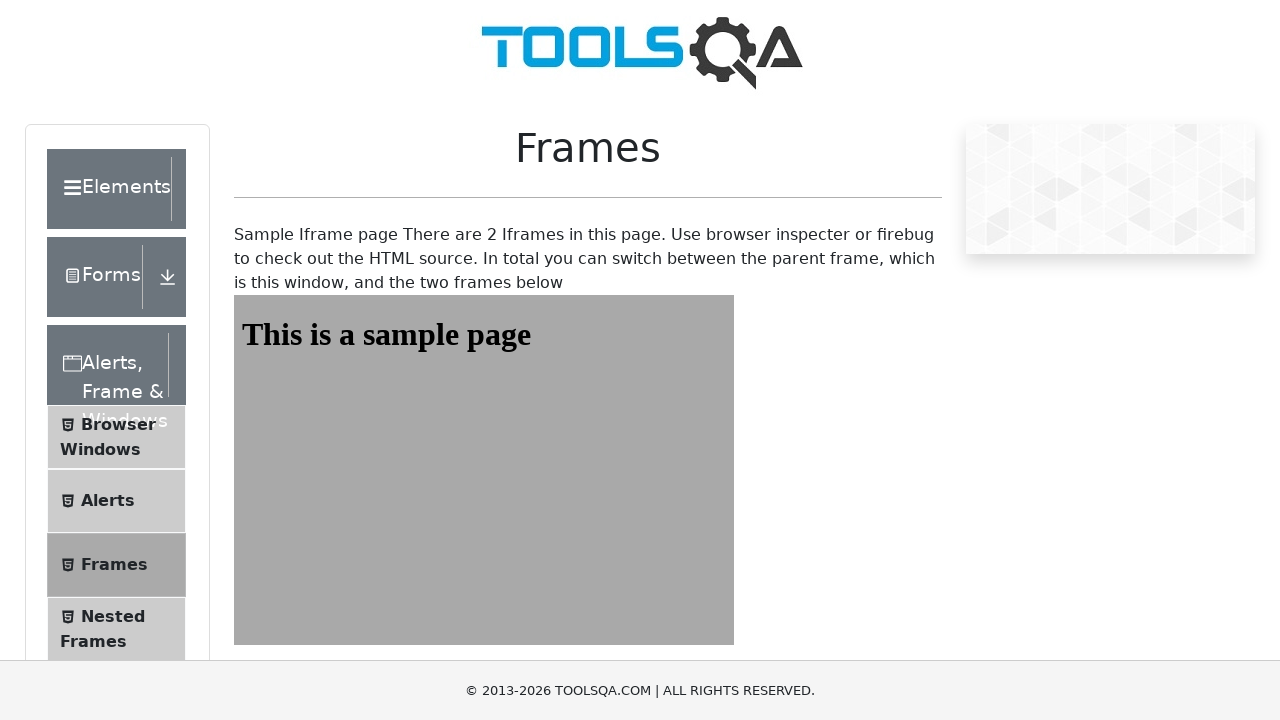

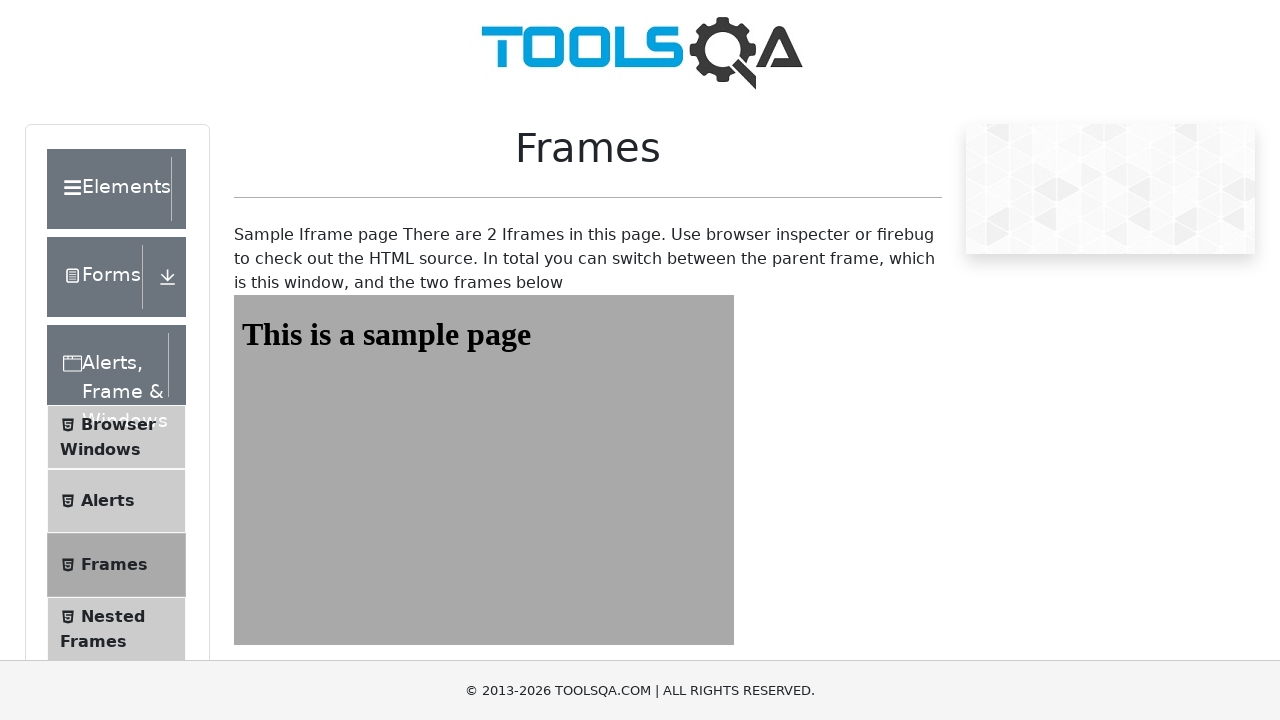